Tests login form validation scenarios, table sorting, expense chart visualization, and ad display on a demo application

Starting URL: https://demo.applitools.com/hackathonV2.html

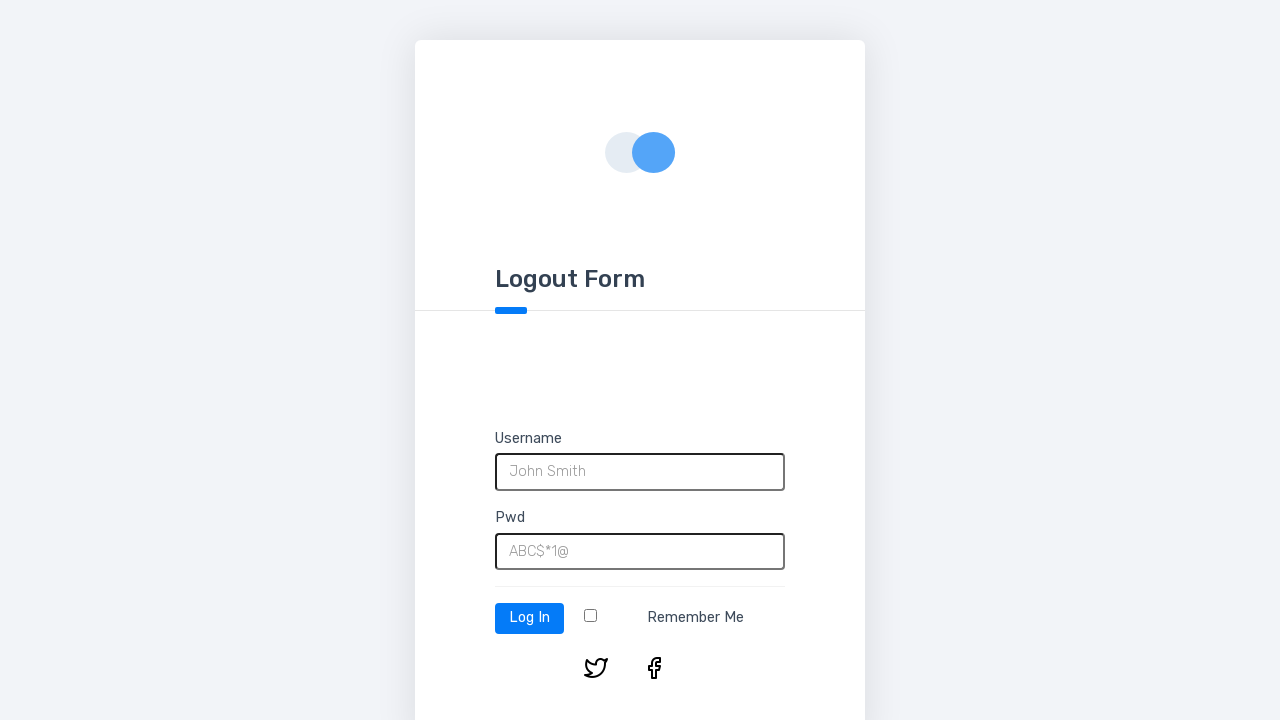

Filled username field with empty string on #username
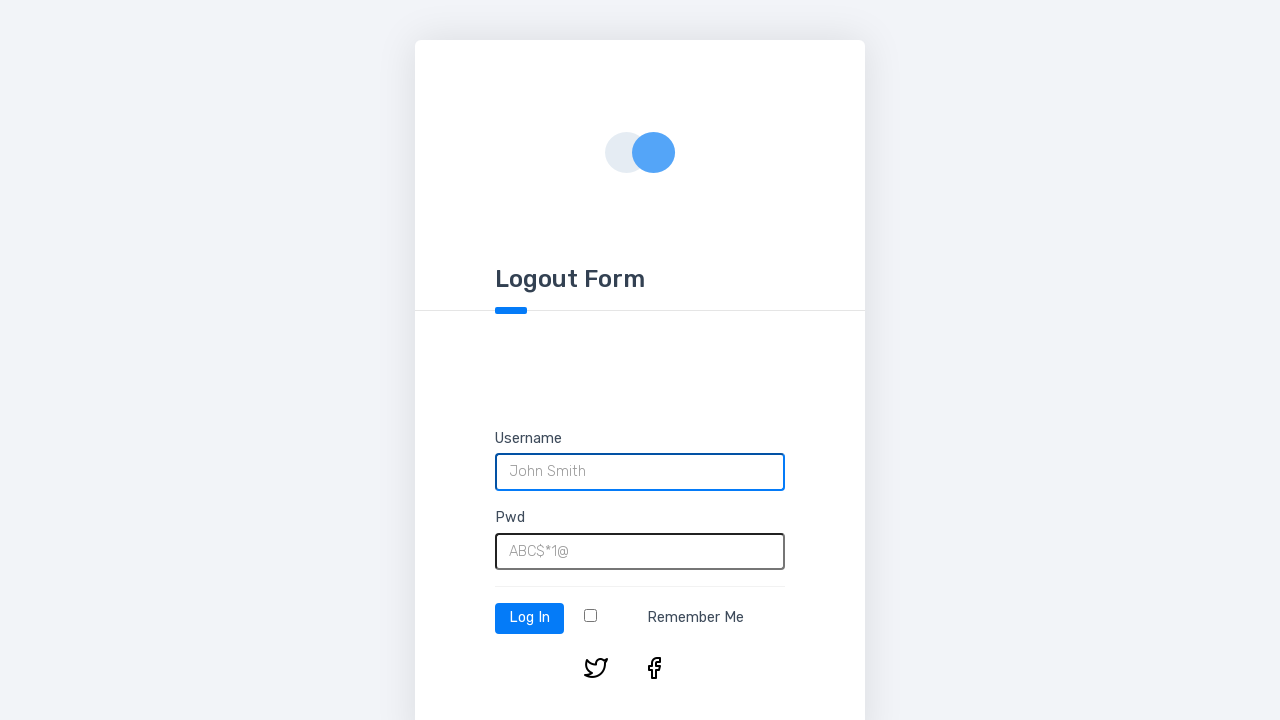

Filled password field with empty string on #password
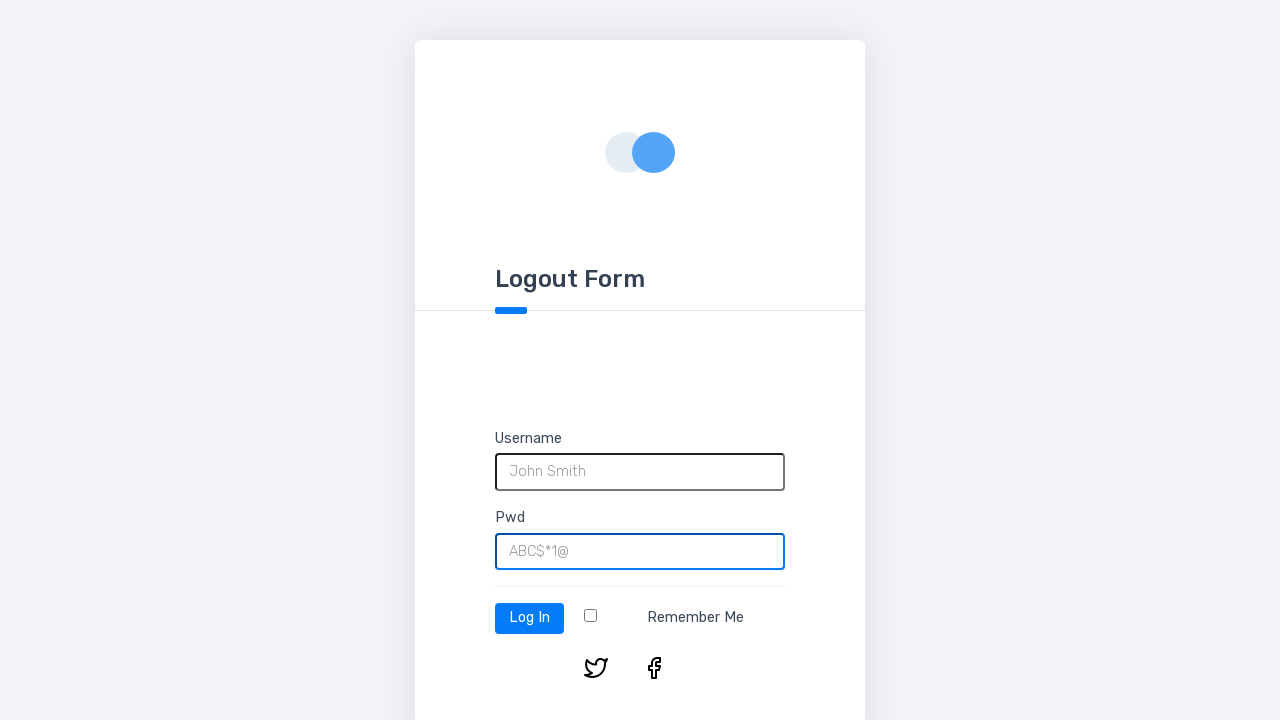

Clicked login button with empty credentials at (530, 618) on #log-in
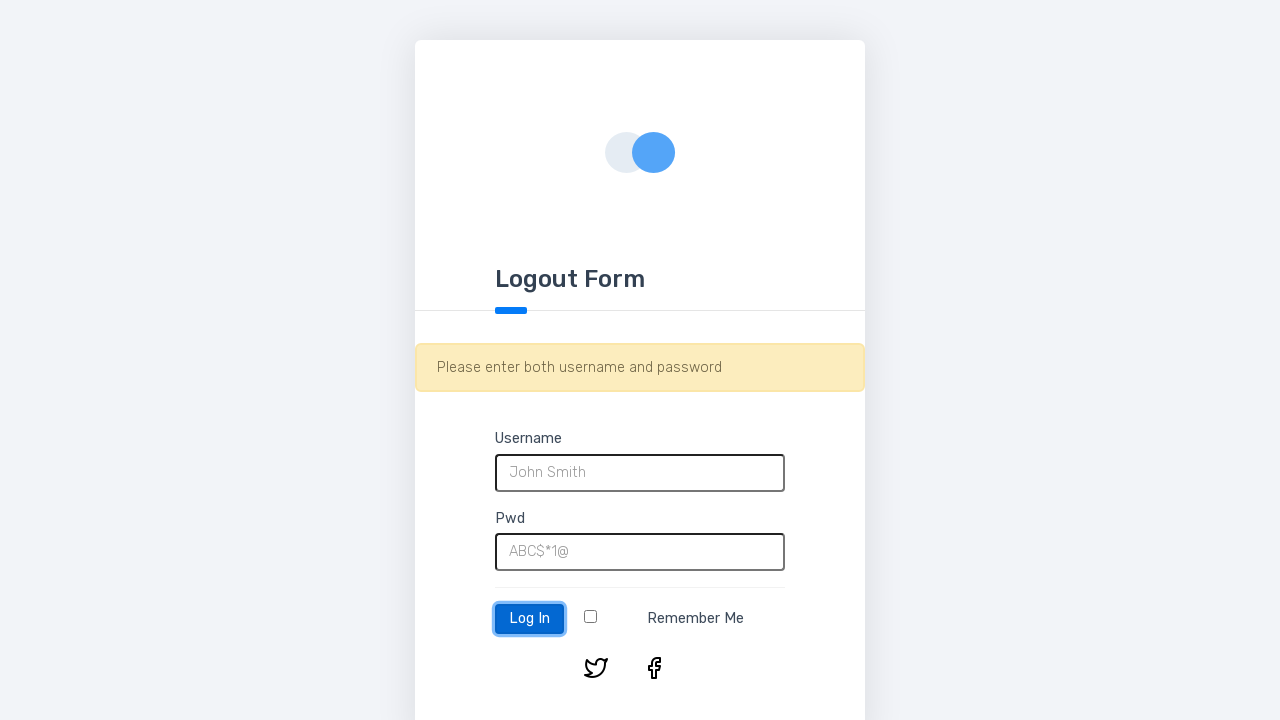

Filled username field with 'testuser123' on #username
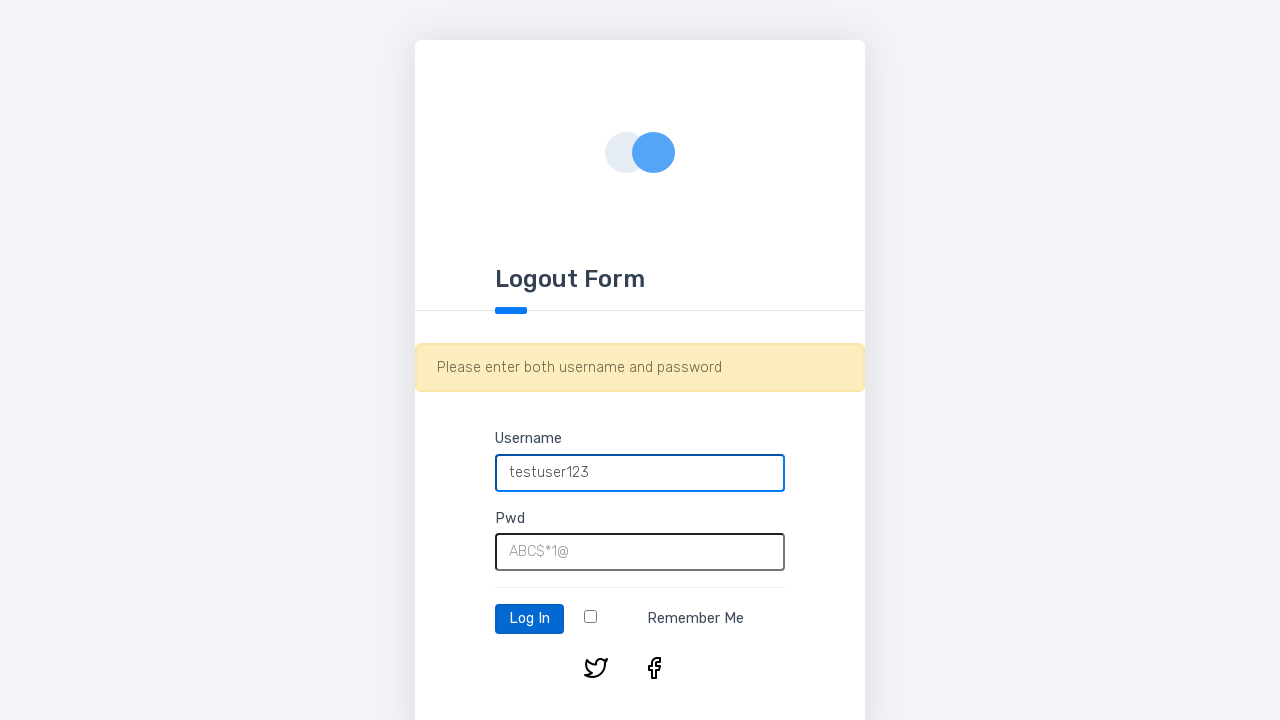

Cleared password field on #password
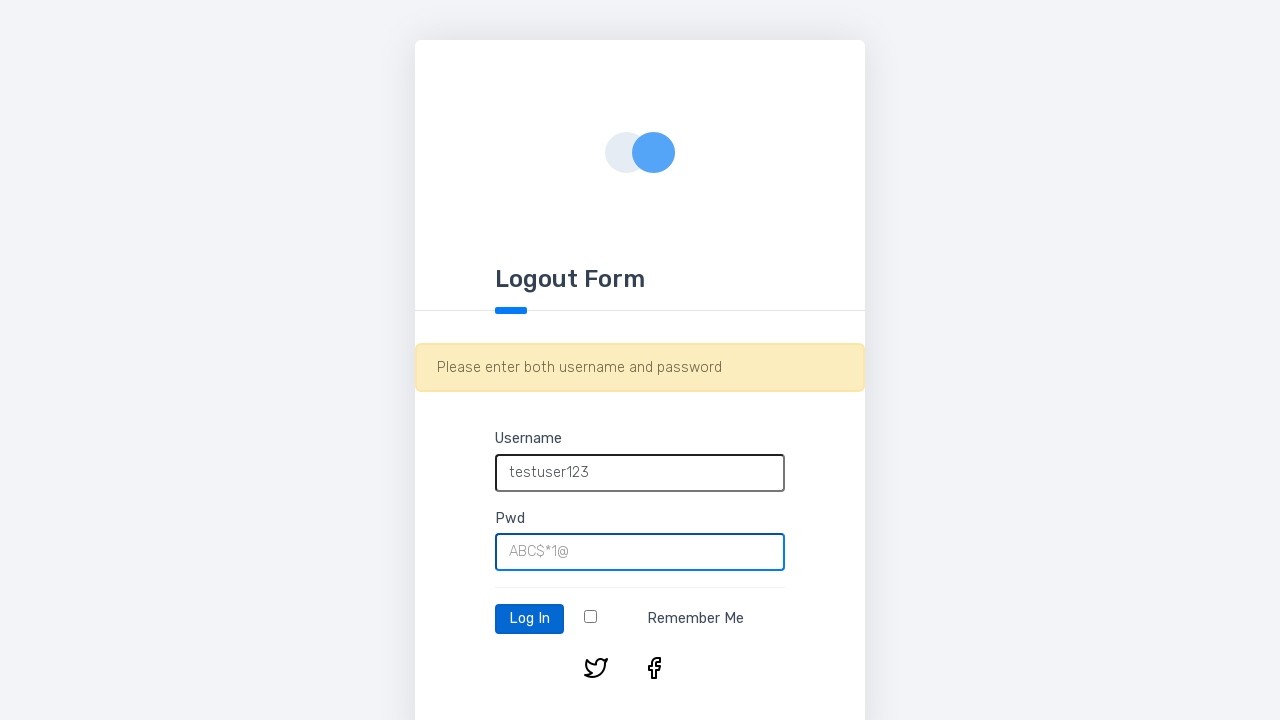

Clicked login button with username only at (530, 619) on #log-in
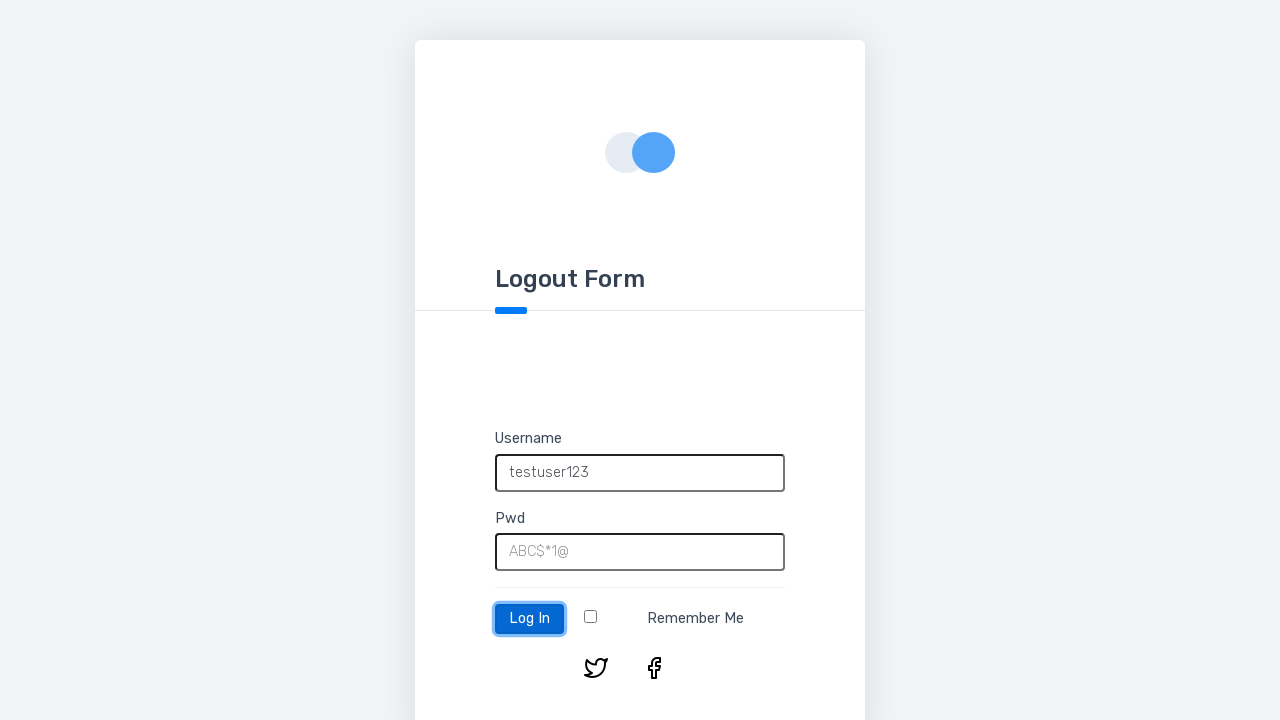

Cleared username field on #username
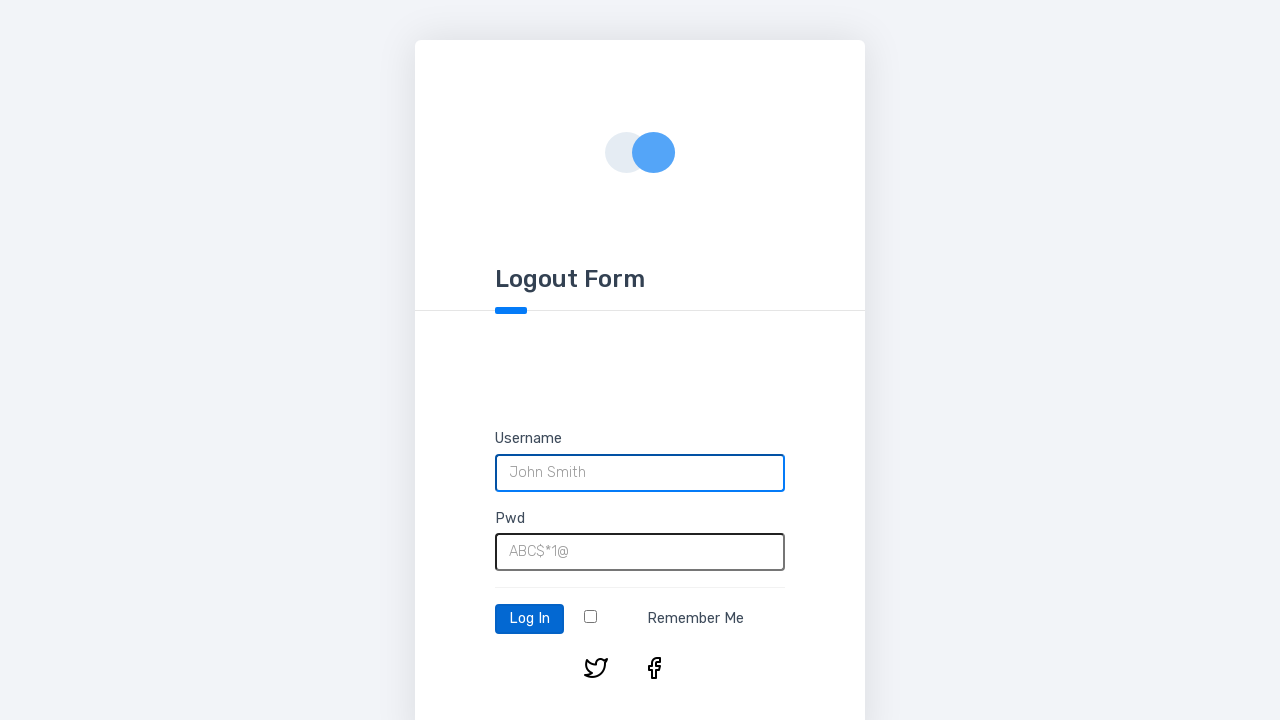

Filled password field with 'testpass456' on #password
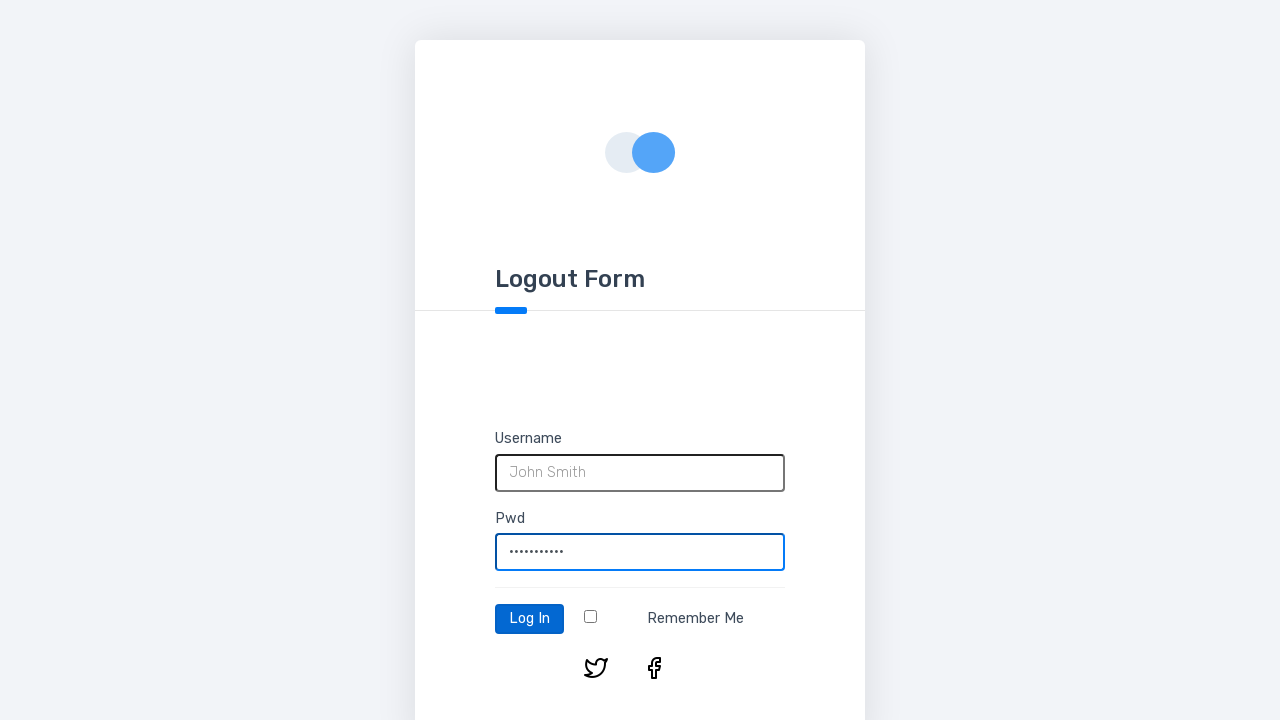

Clicked login button with password only at (530, 619) on #log-in
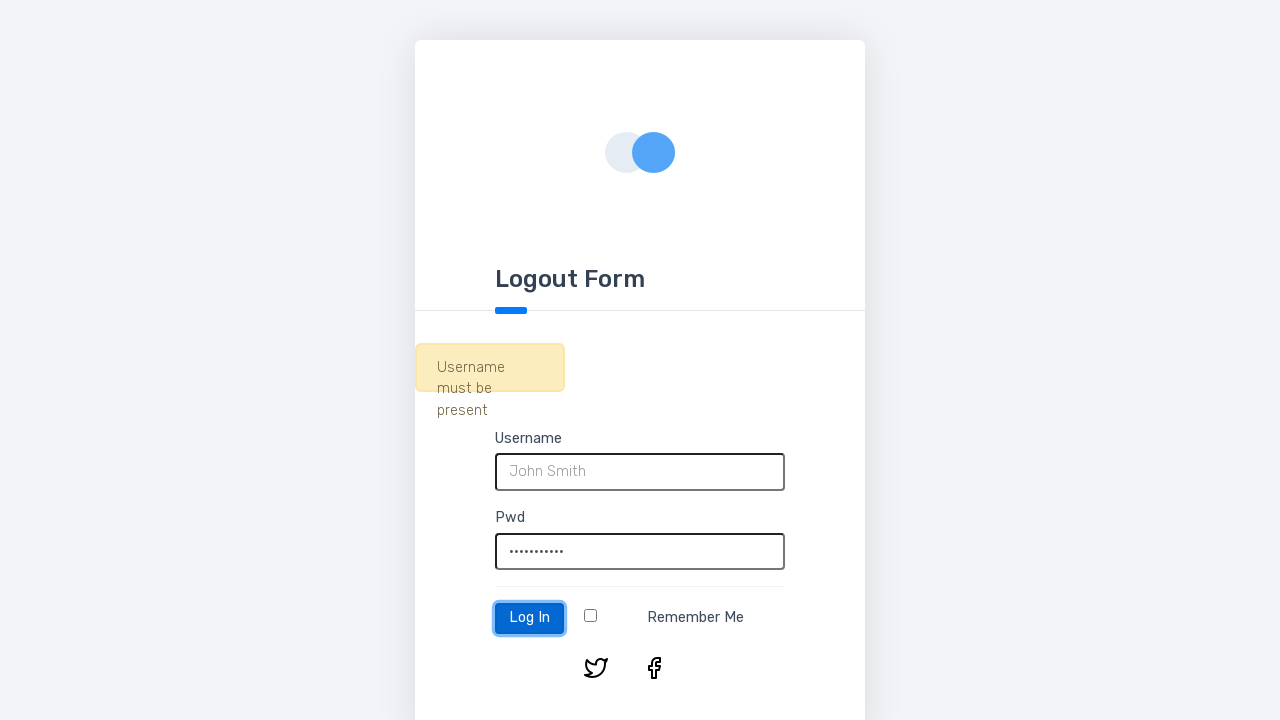

Filled username field with 'testuser123' on #username
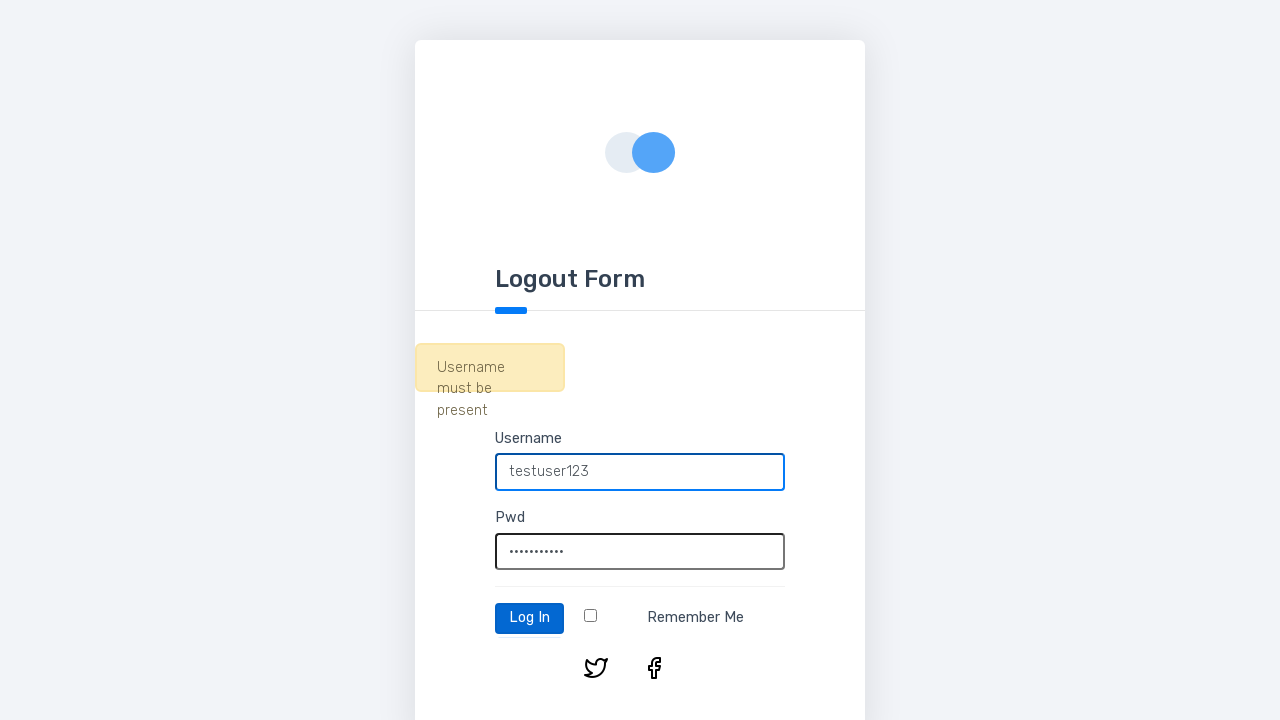

Filled password field with 'testpass456' on #password
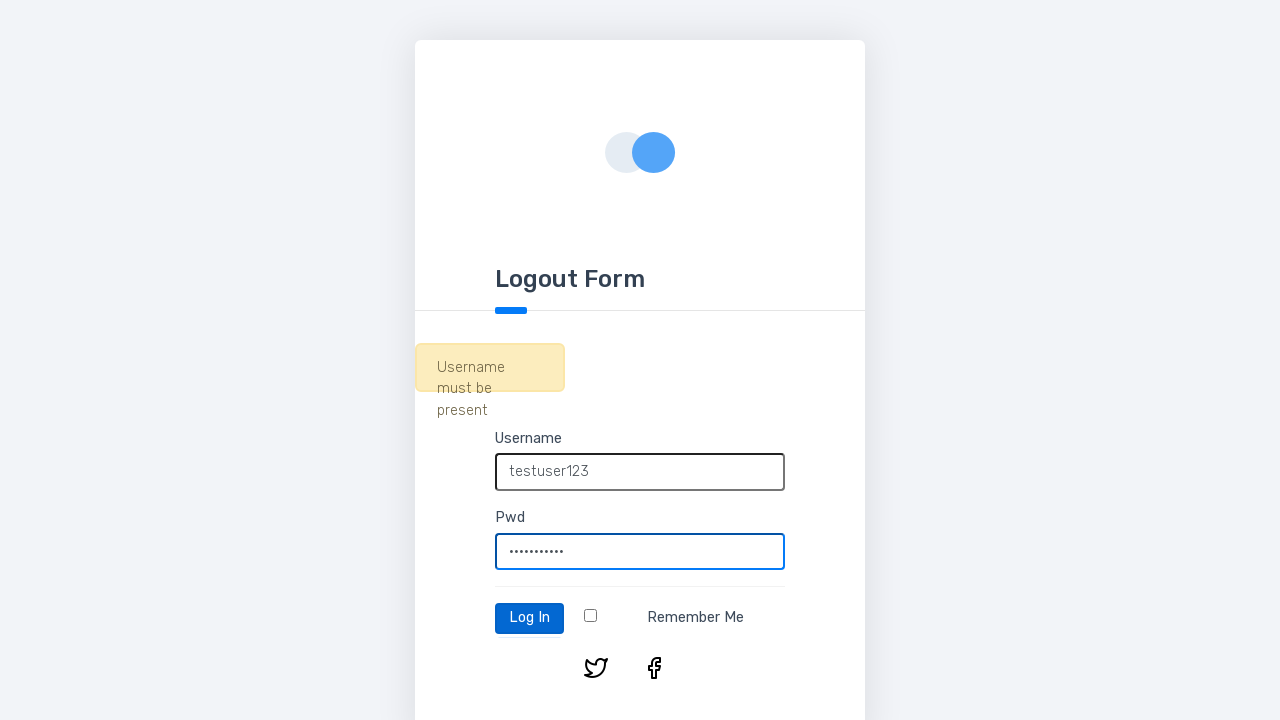

Clicked login button with both username and password at (530, 618) on #log-in
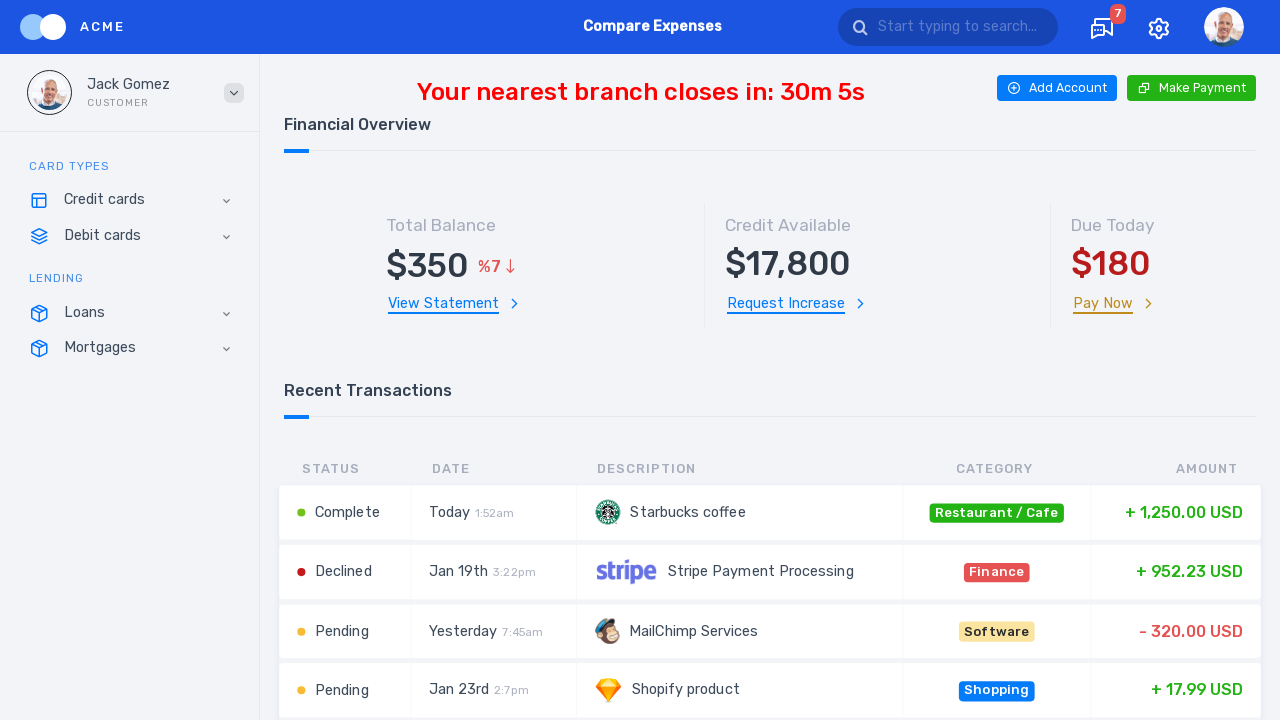

Clicked amount column to sort table at (1172, 469) on xpath=//*[@id="amount"]
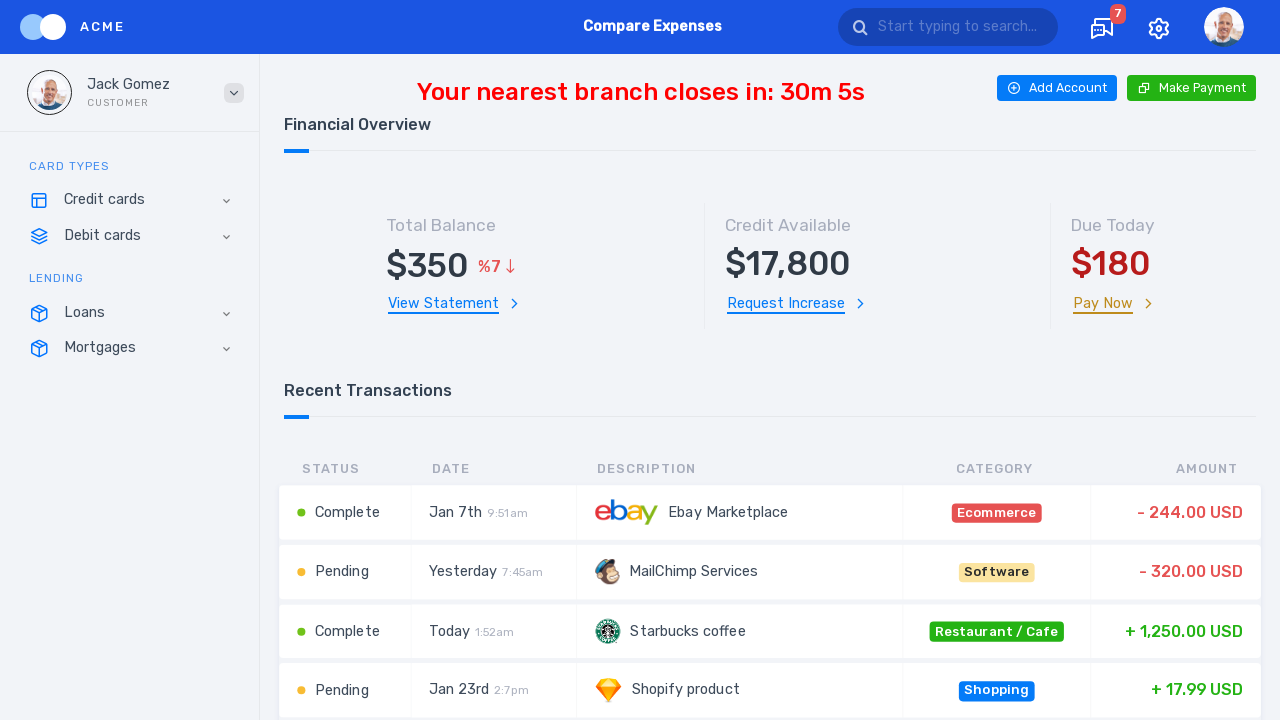

Clicked button to navigate to expense chart at (652, 27) on #showExpensesChart
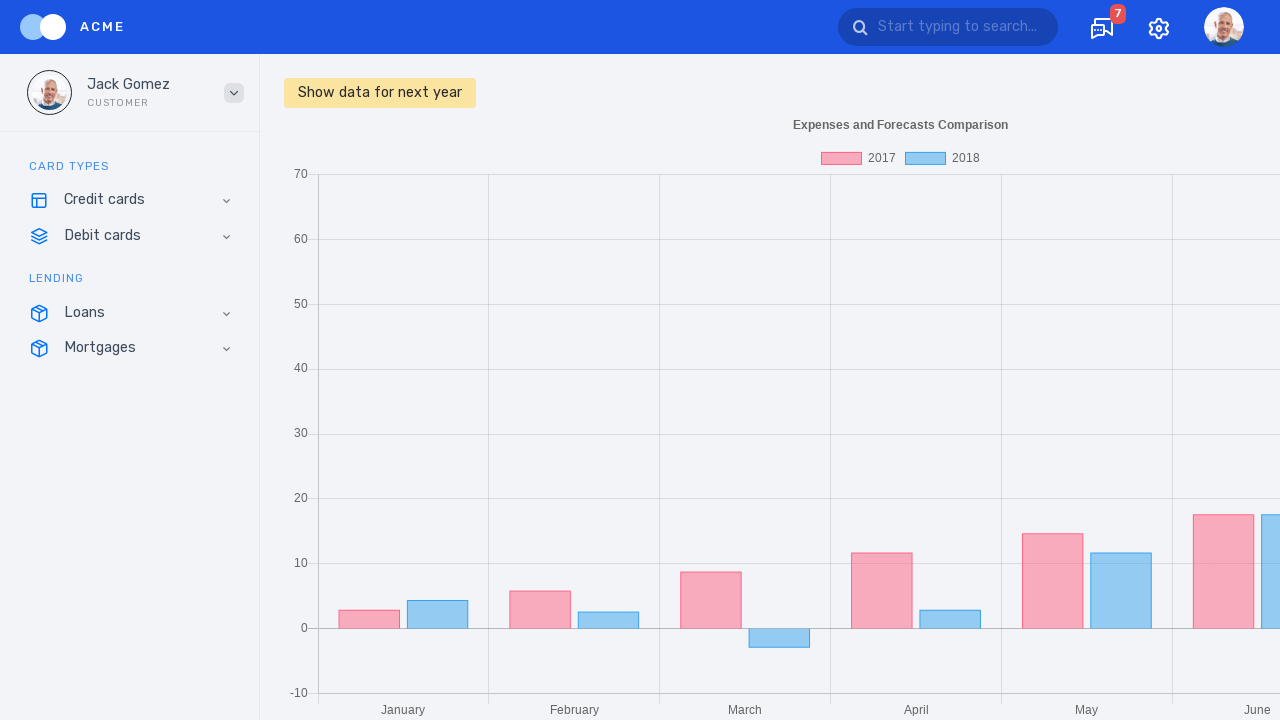

Clicked button to add dataset to chart at (380, 93) on #addDataset
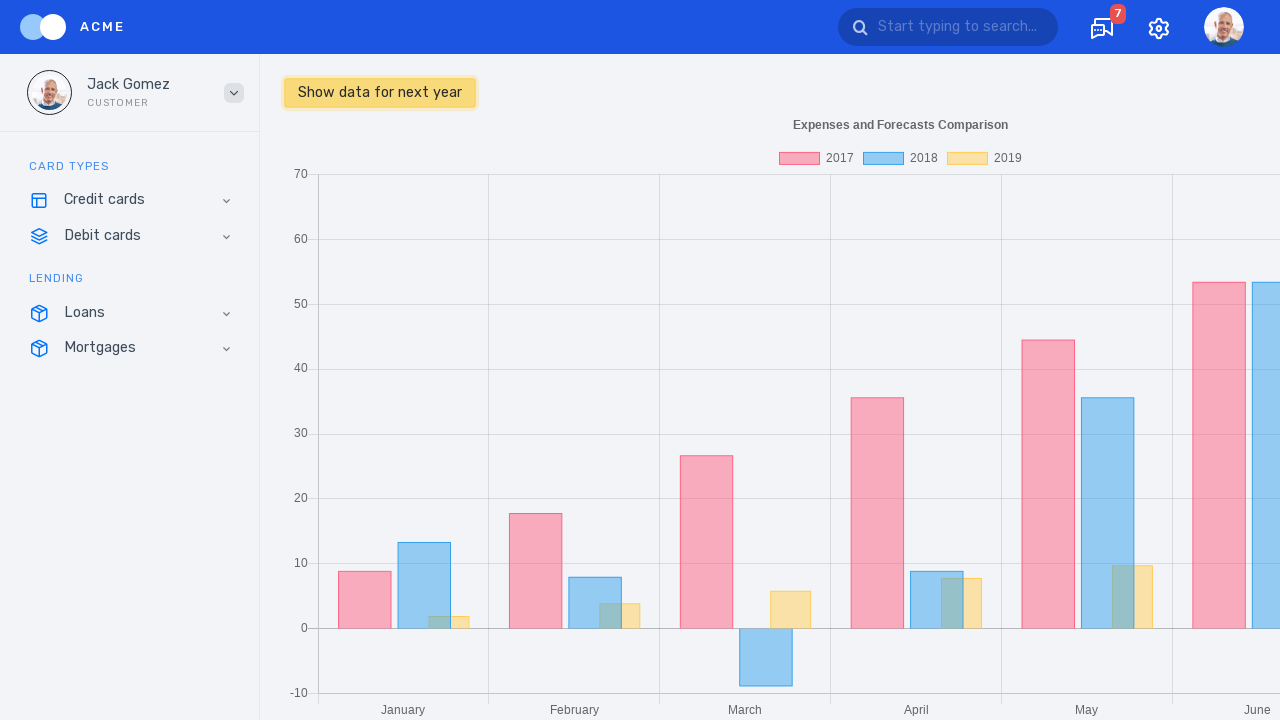

Navigated to application with ad parameter enabled
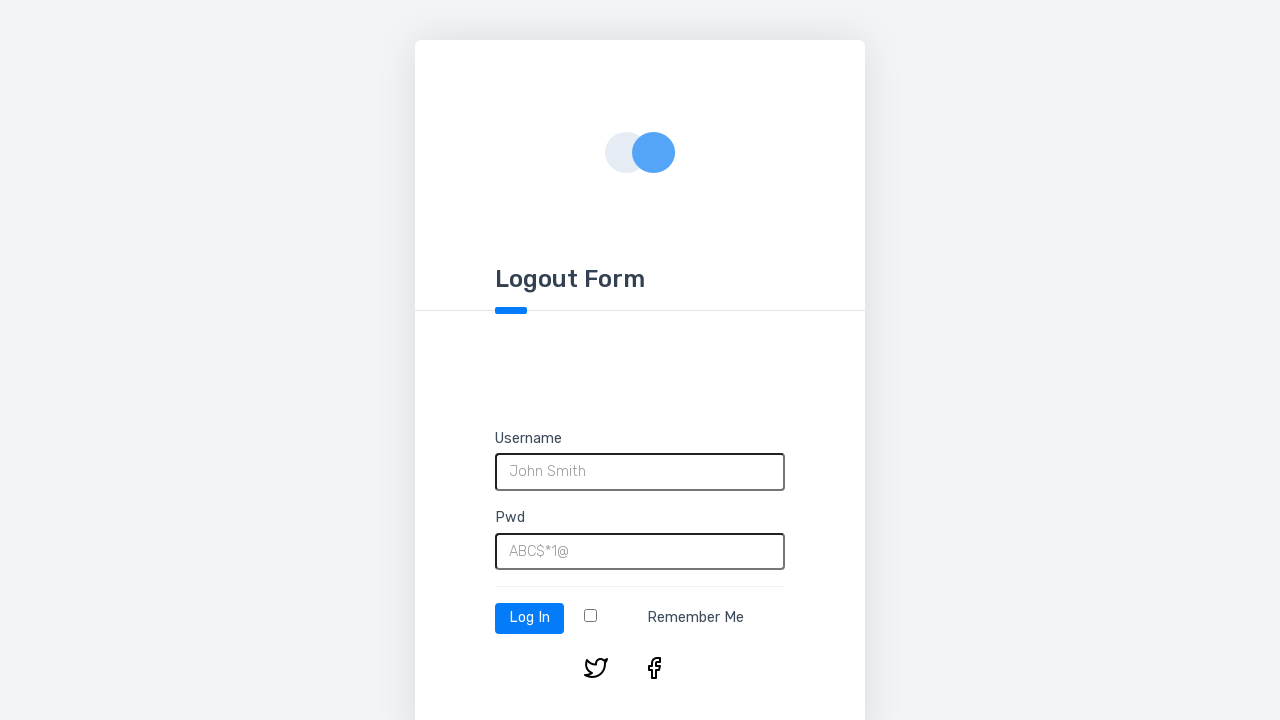

Filled username field with 'testuser789' on #username
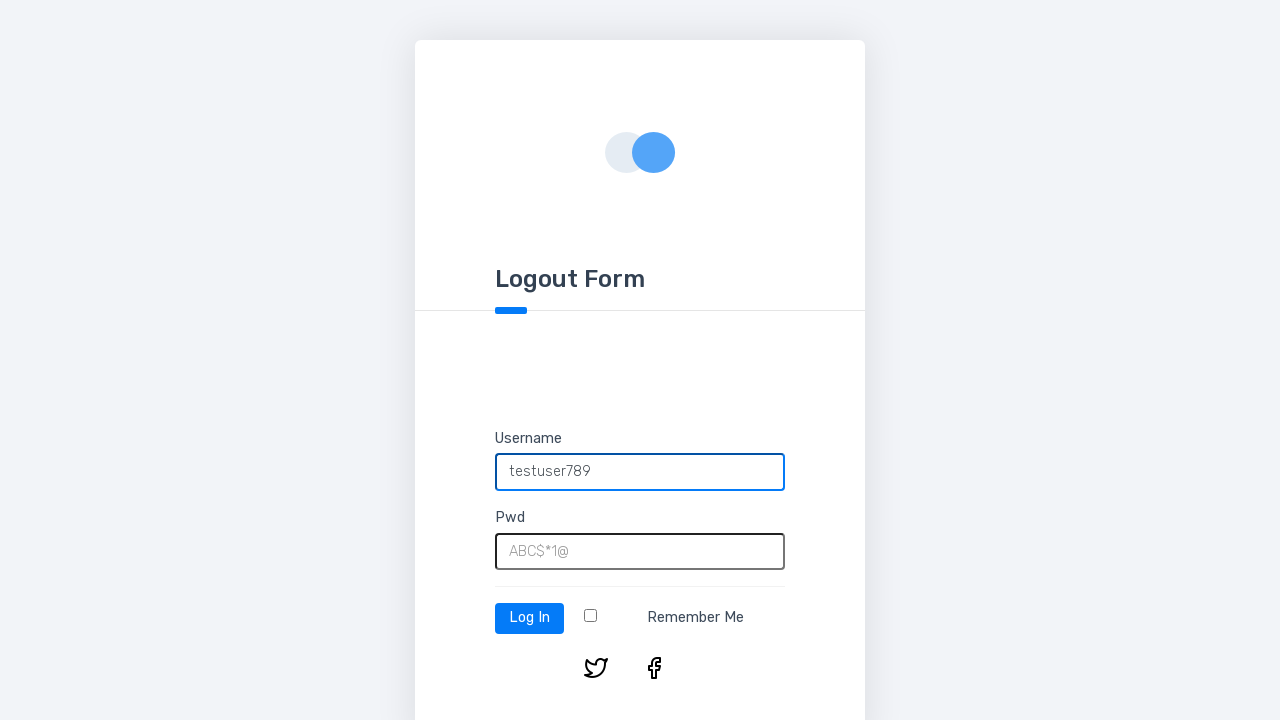

Filled password field with 'testpass789' on #password
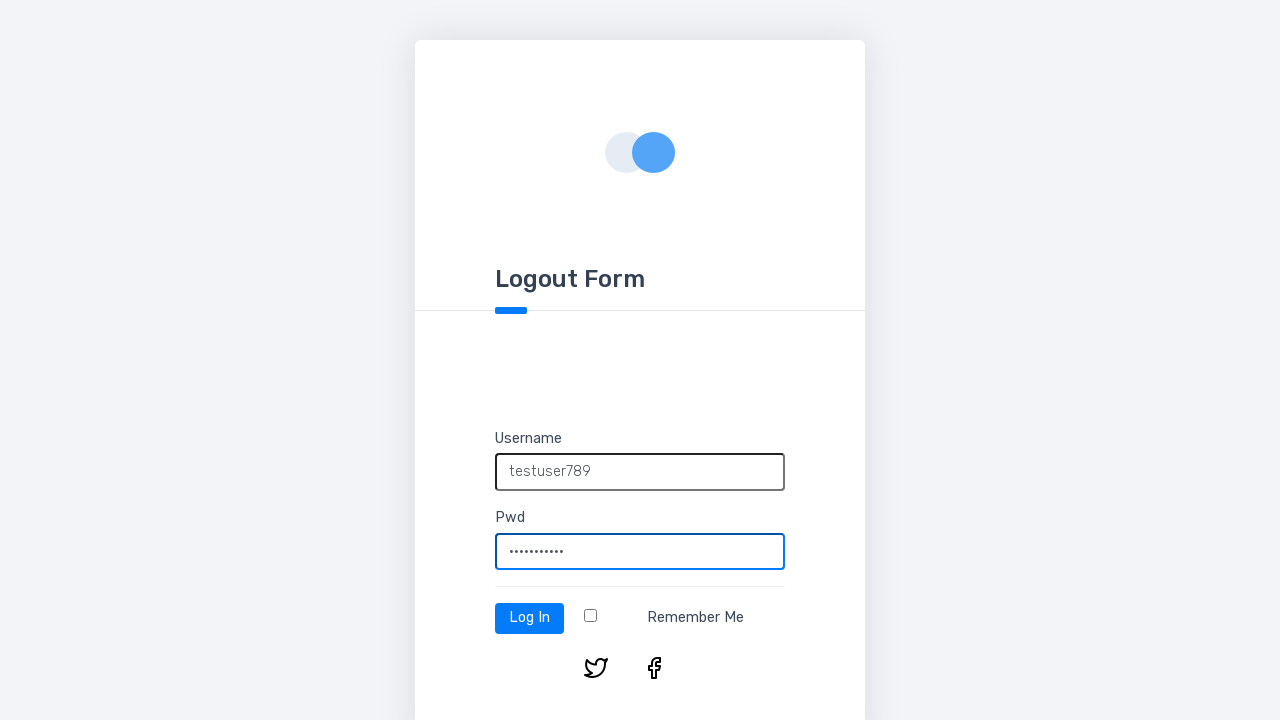

Clicked login button to view ad version of application at (530, 618) on #log-in
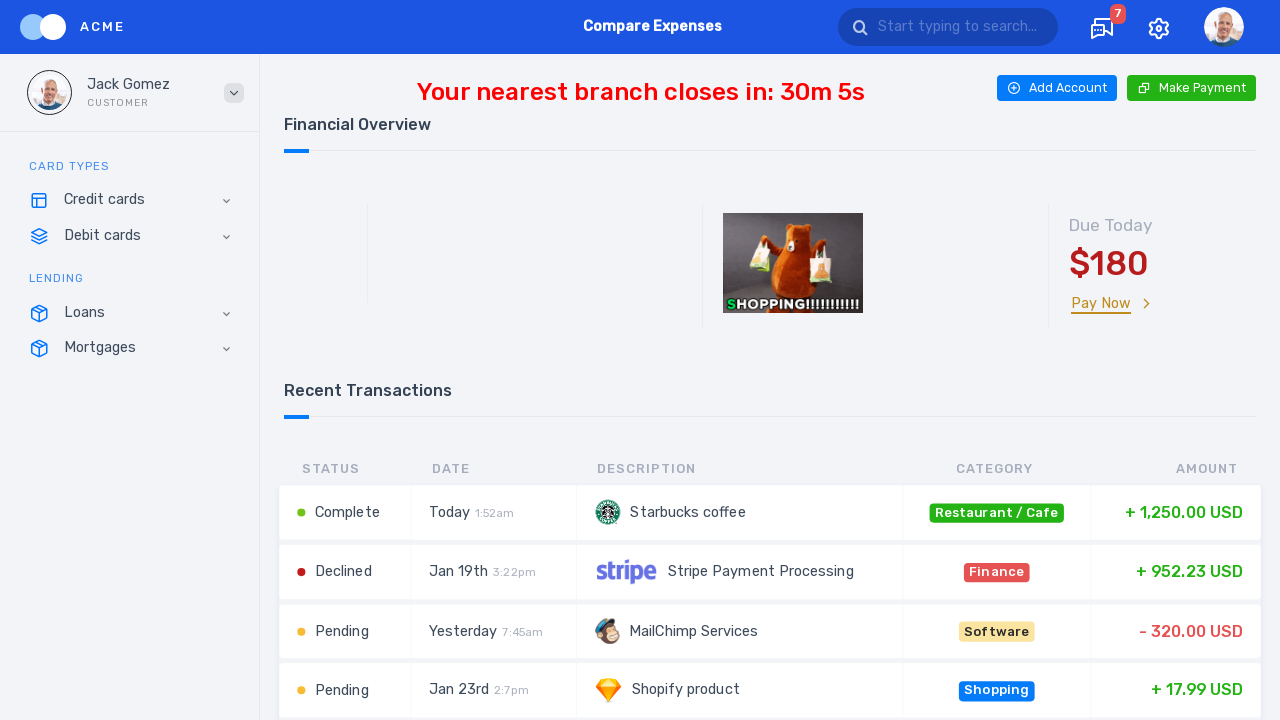

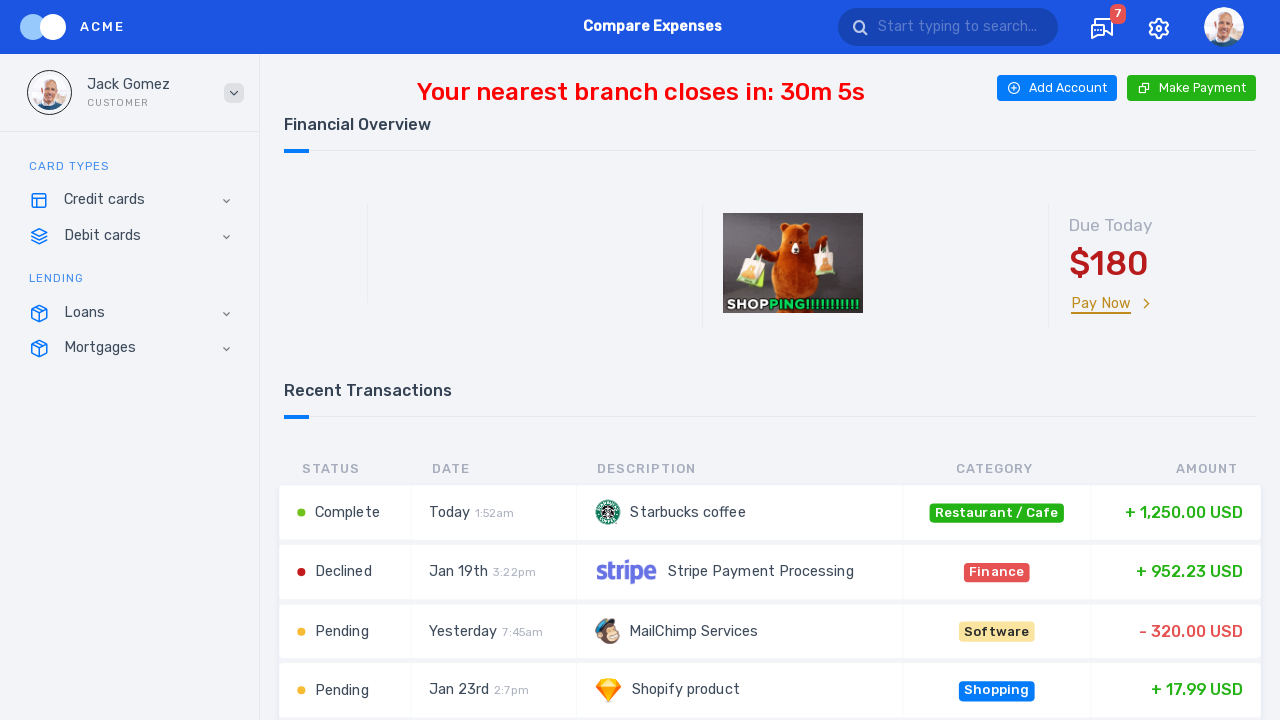